Tests the Disappearing Elements page by refreshing until 5 elements appear, checking element count on each refresh

Starting URL: https://the-internet.herokuapp.com/

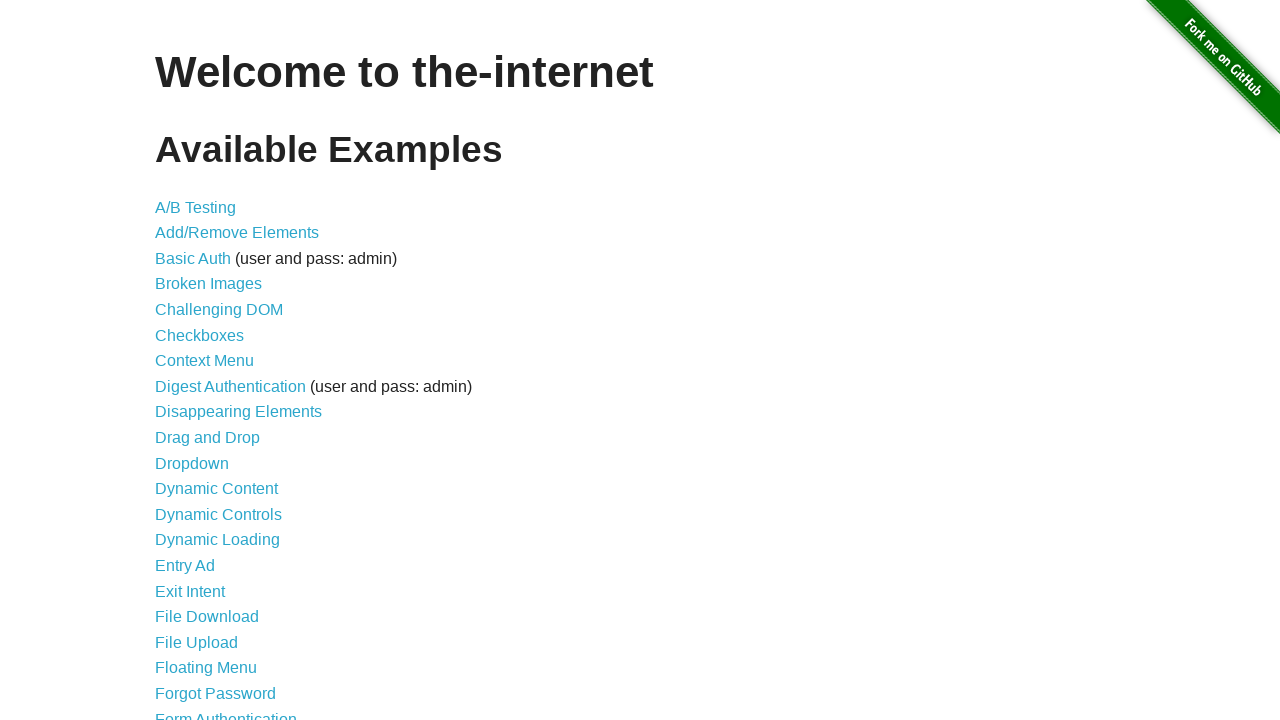

Clicked on Disappearing Elements link at (238, 412) on a[href='/disappearing_elements']
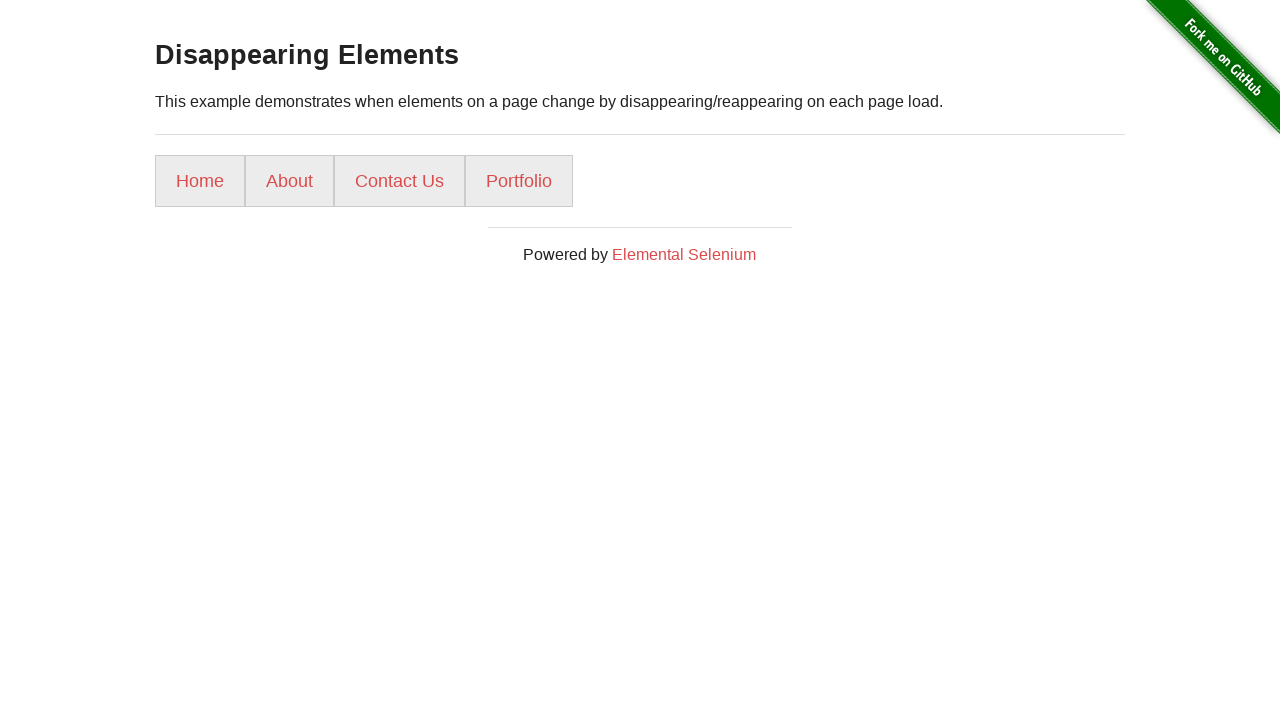

Located all link elements (attempt 1)
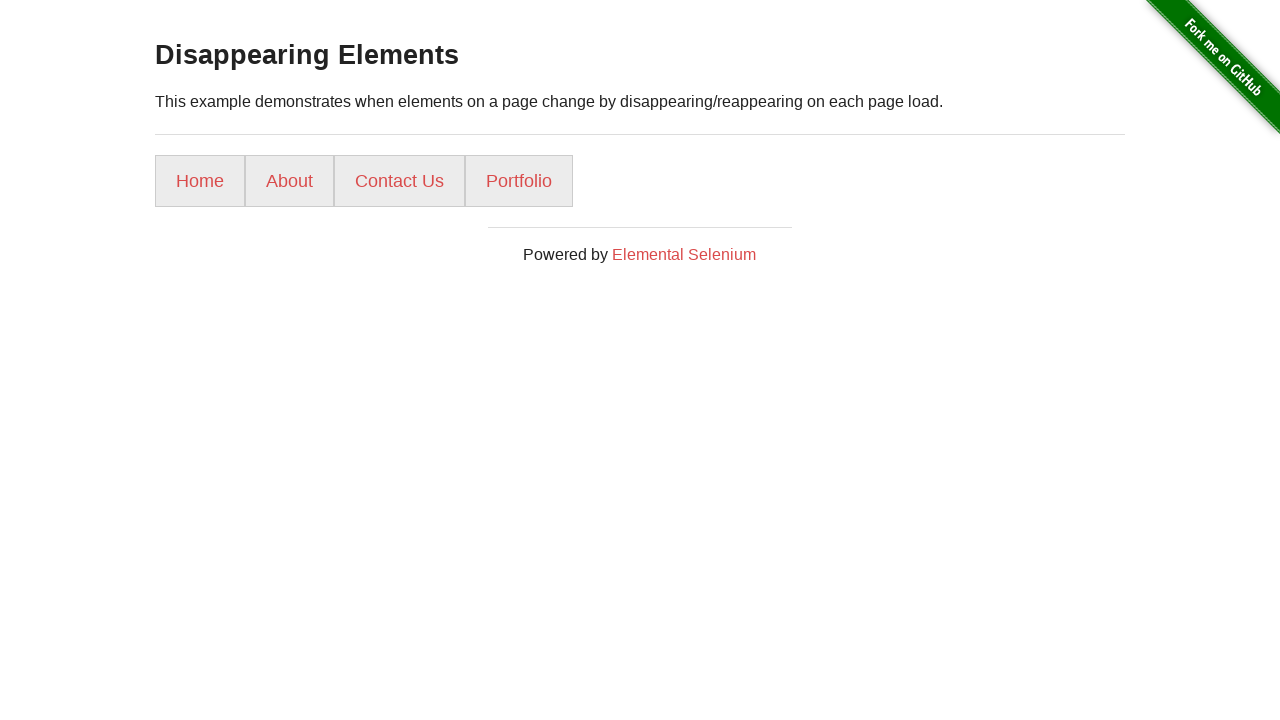

Refreshed page (attempt 1), found 4 elements
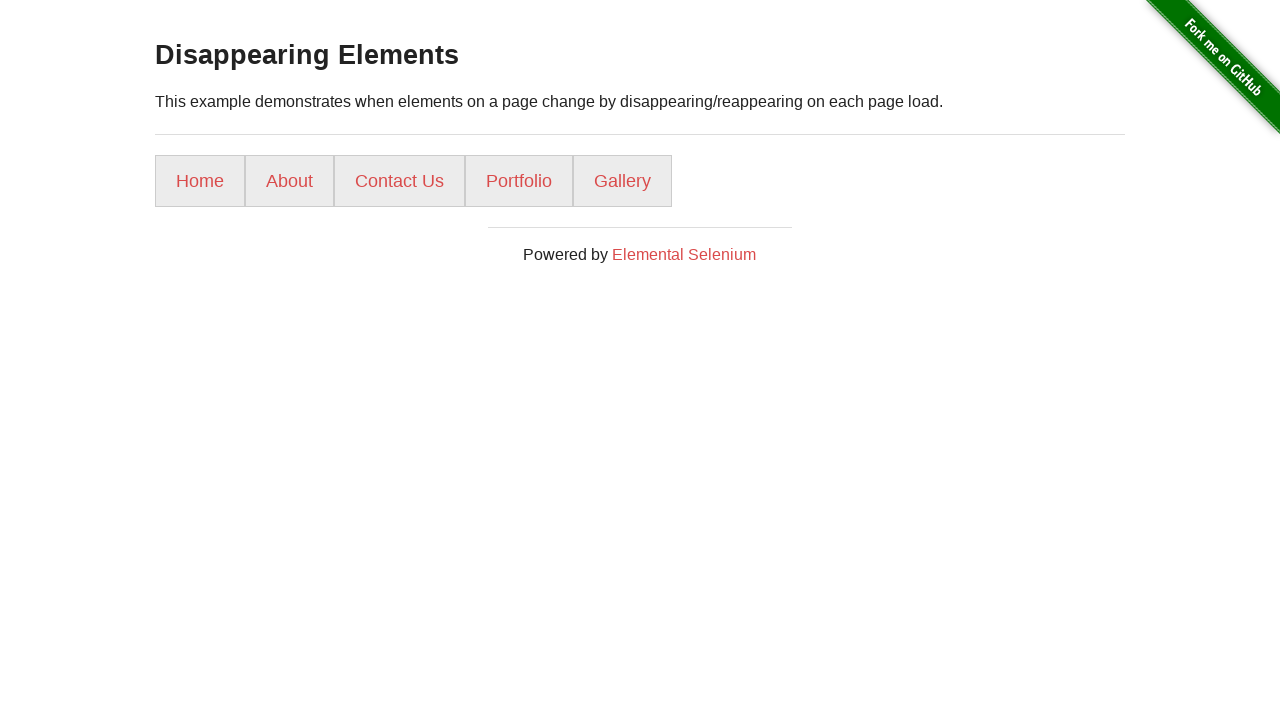

Located all link elements (attempt 2)
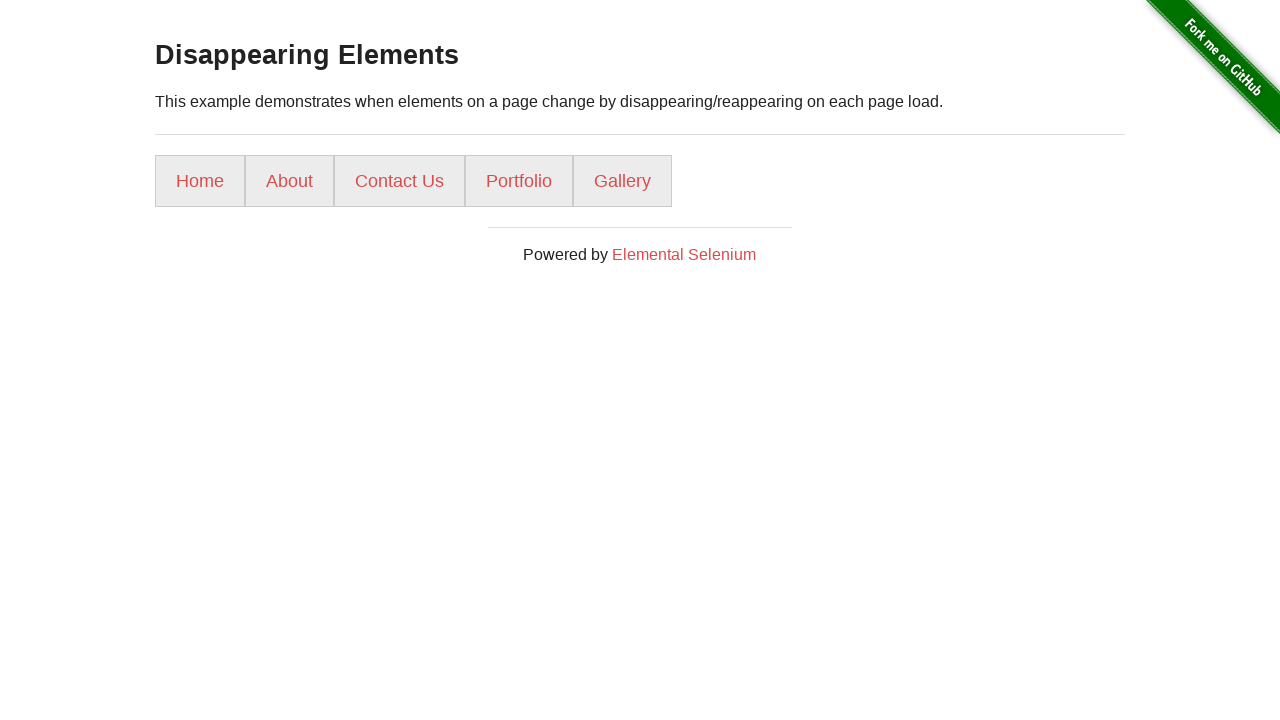

Successfully found 5 disappearing elements on attempt 2
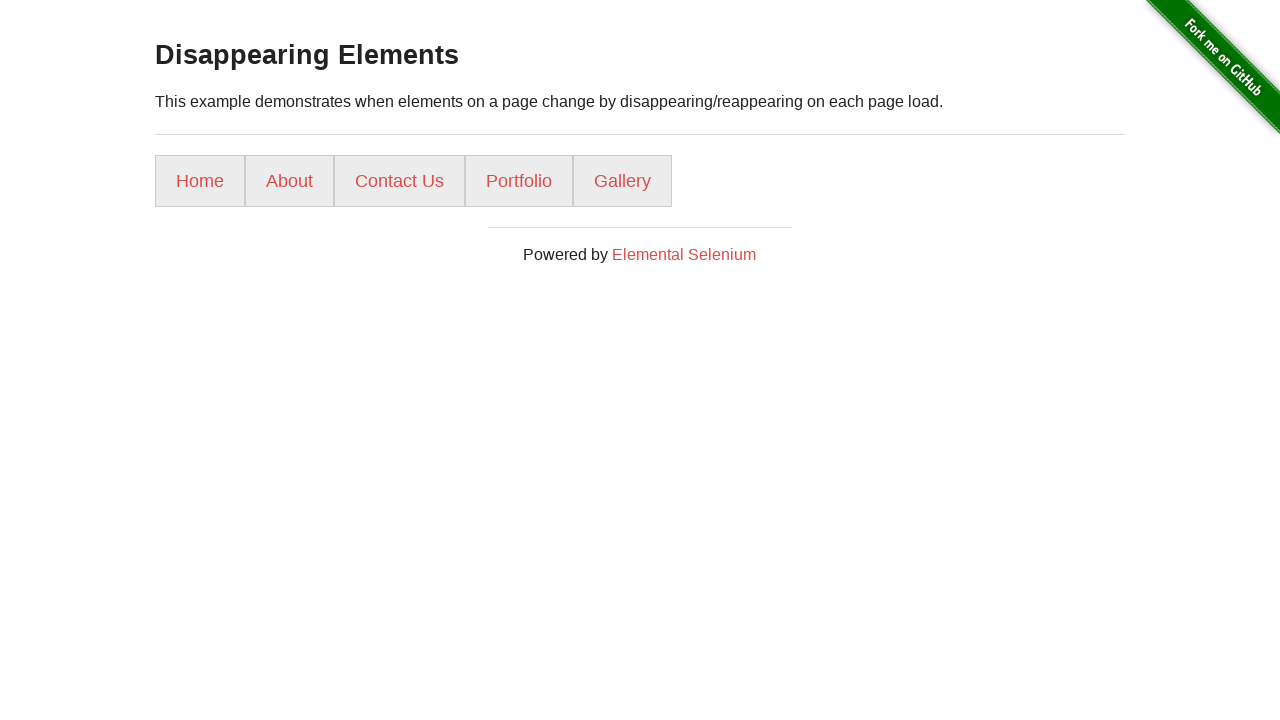

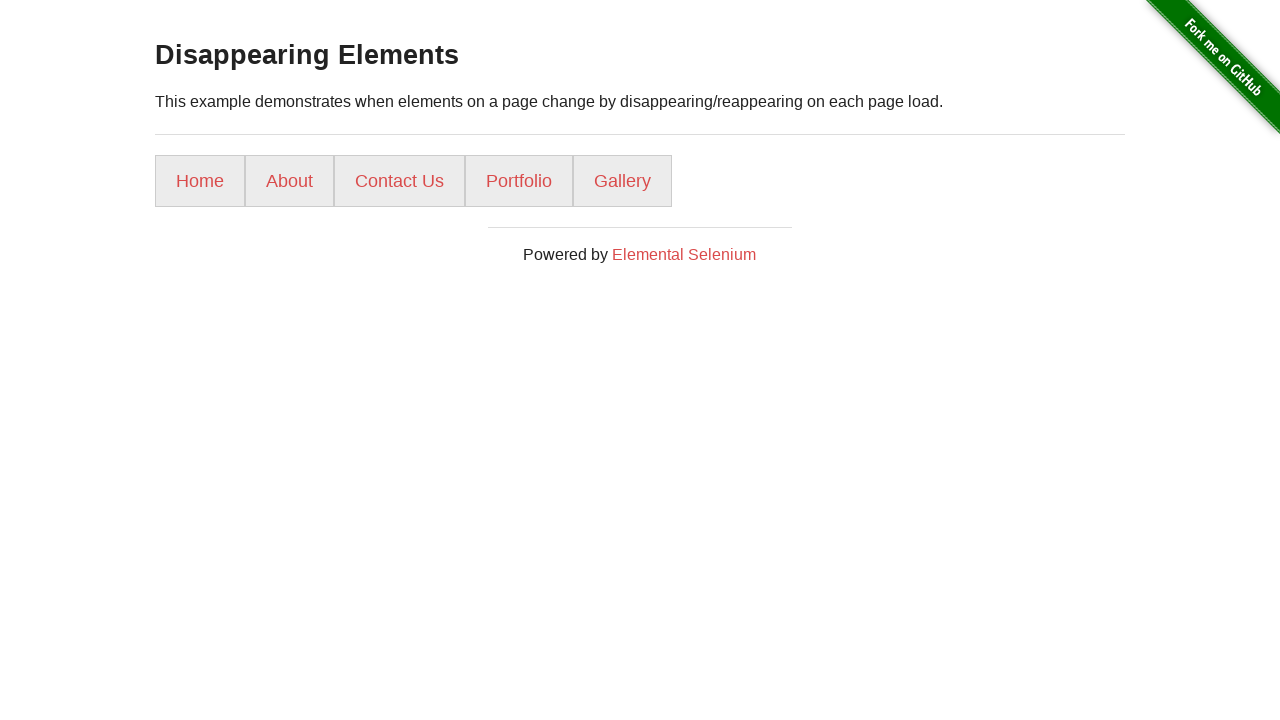